Navigates to the Frames section of the website by clicking on the Frames link

Starting URL: https://the-internet.herokuapp.com/

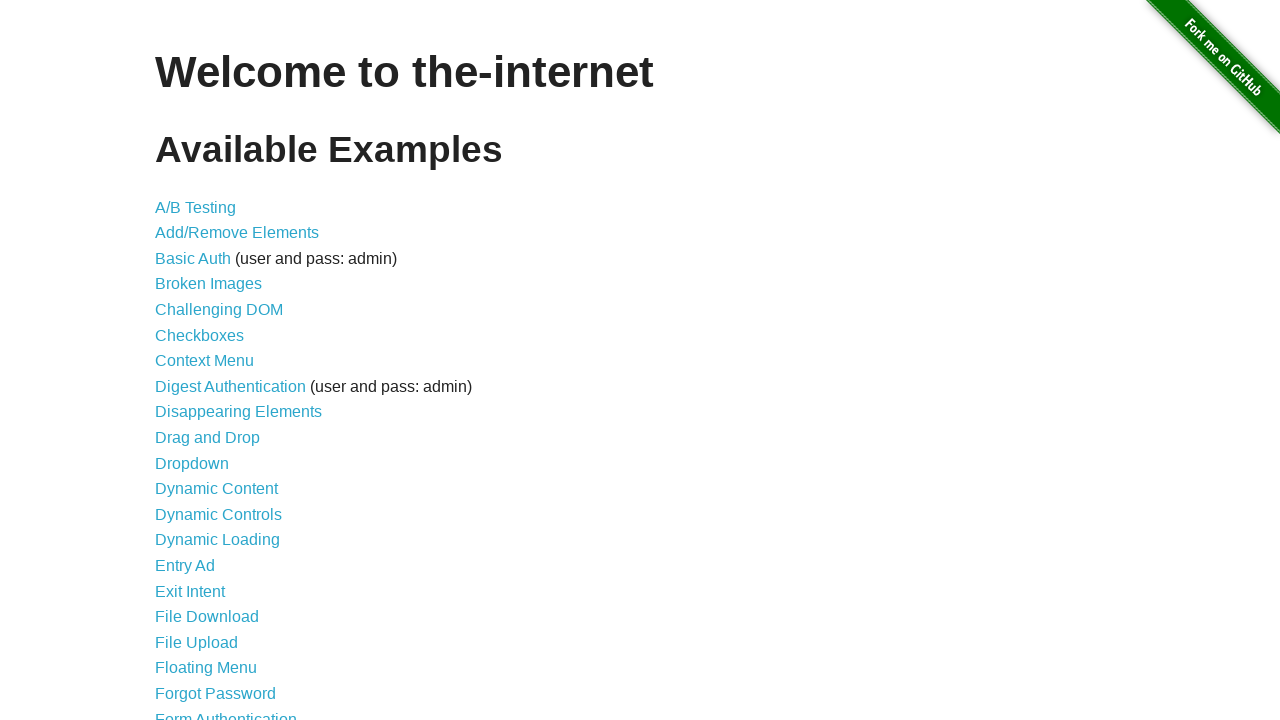

Navigated to the-internet.herokuapp.com homepage
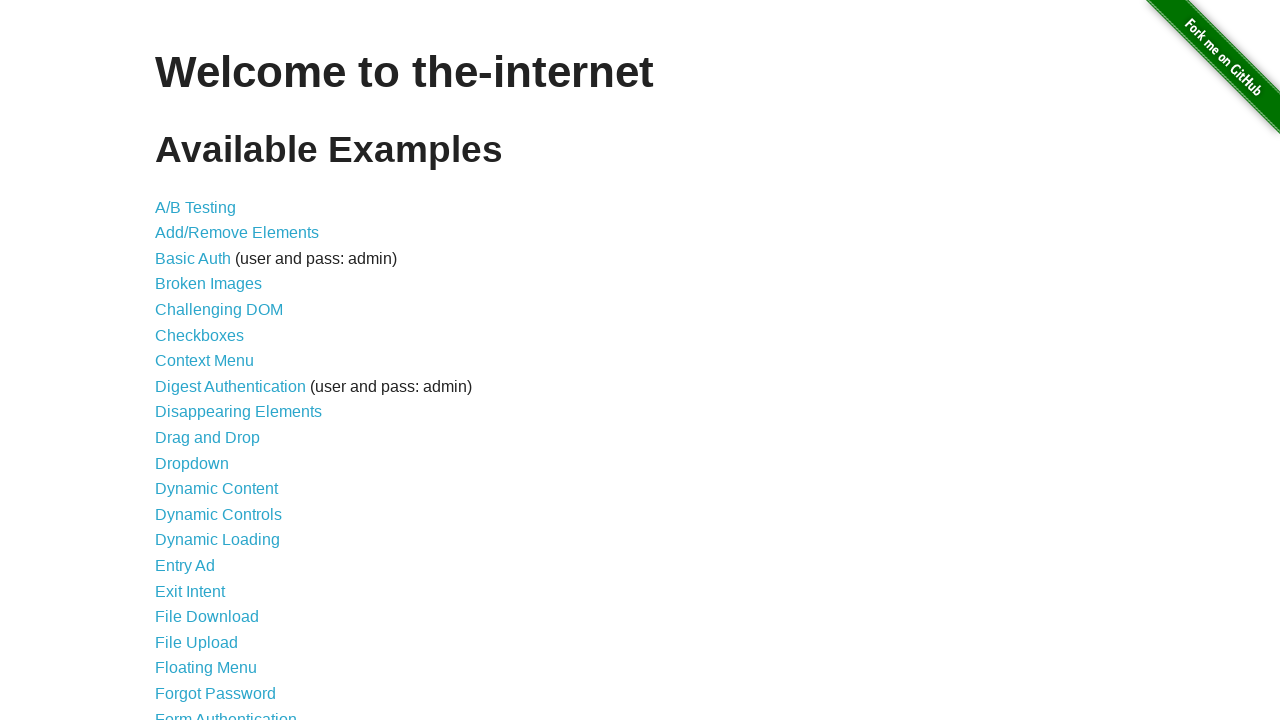

Clicked on Frames link to navigate to Frames section at (182, 361) on text=Frames
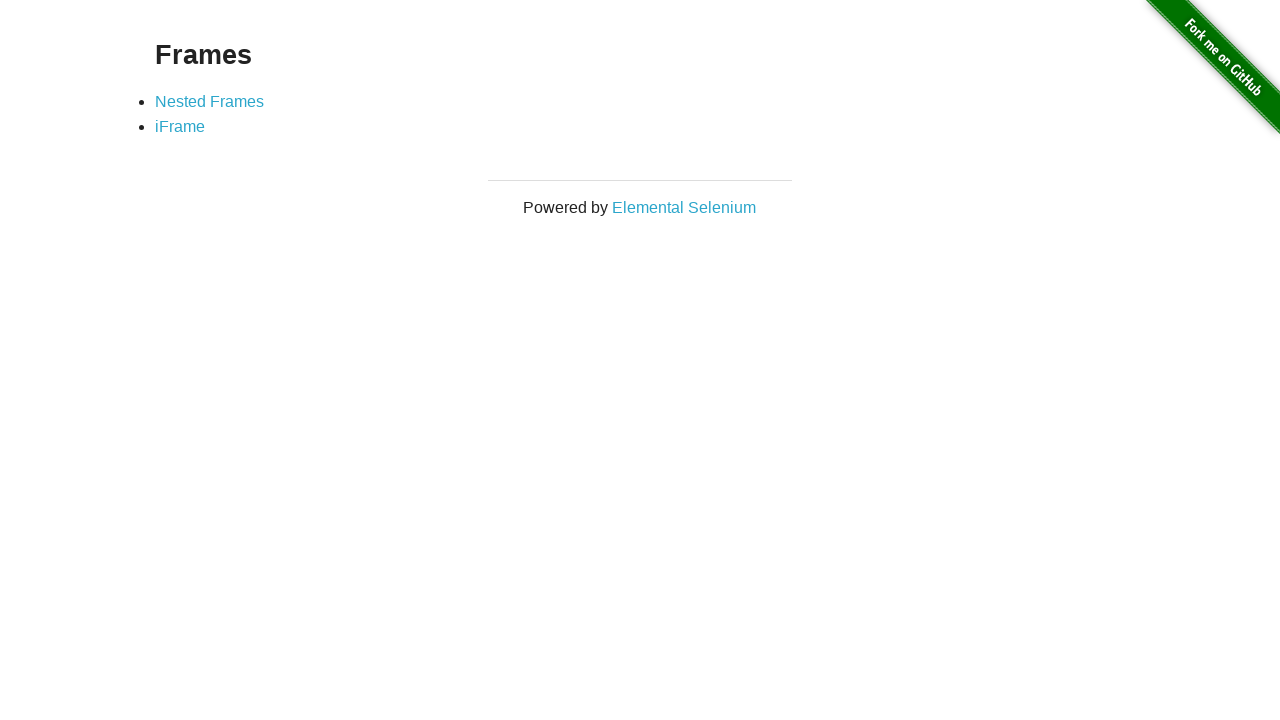

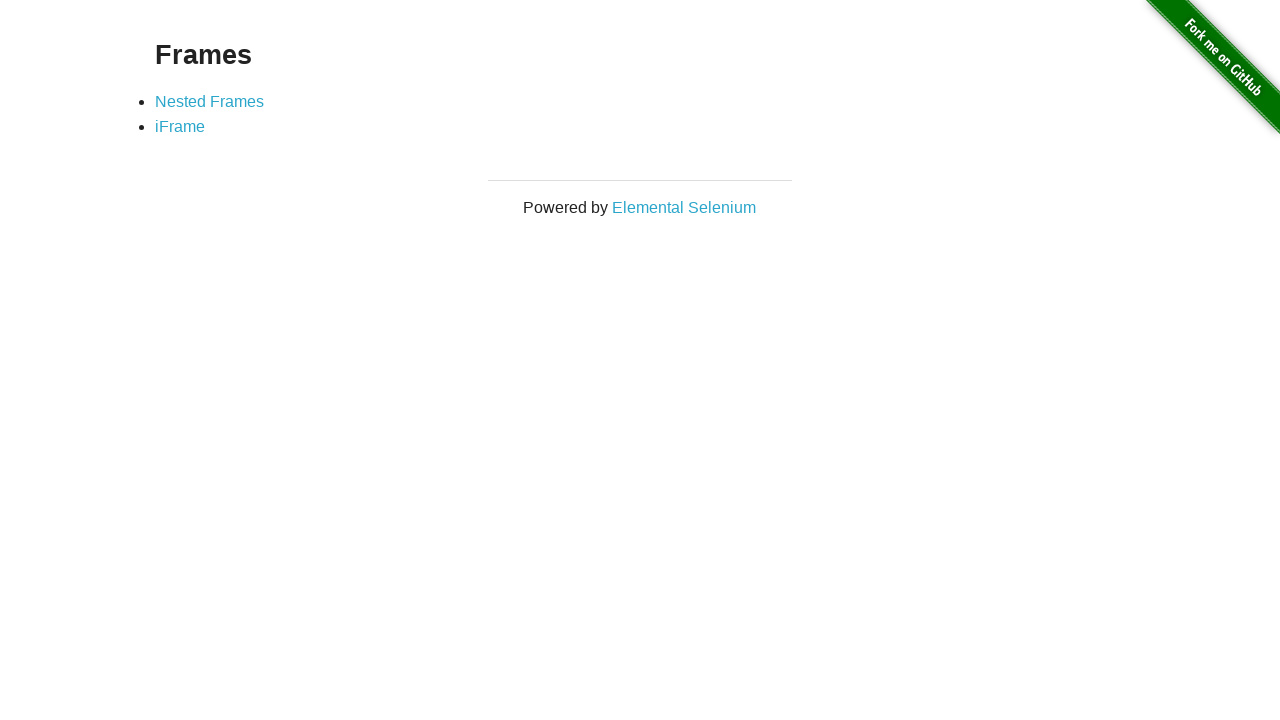